Clicks on Resources button then navigates to Technologies section from the dropdown menu

Starting URL: https://www.wappalyzer.com

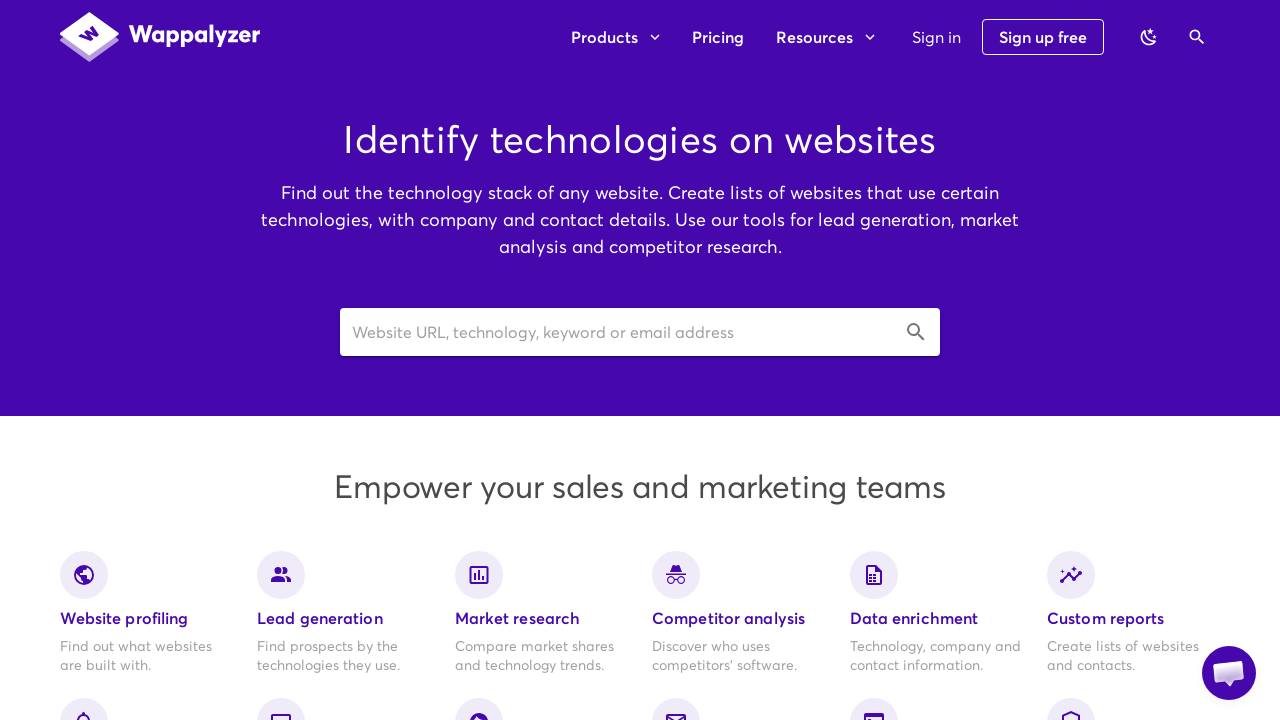

Clicked Resources button in toolbar at (825, 37) on xpath=//div[@class='v-toolbar__content']/div[1]/div[1]/div[2]/button[2]
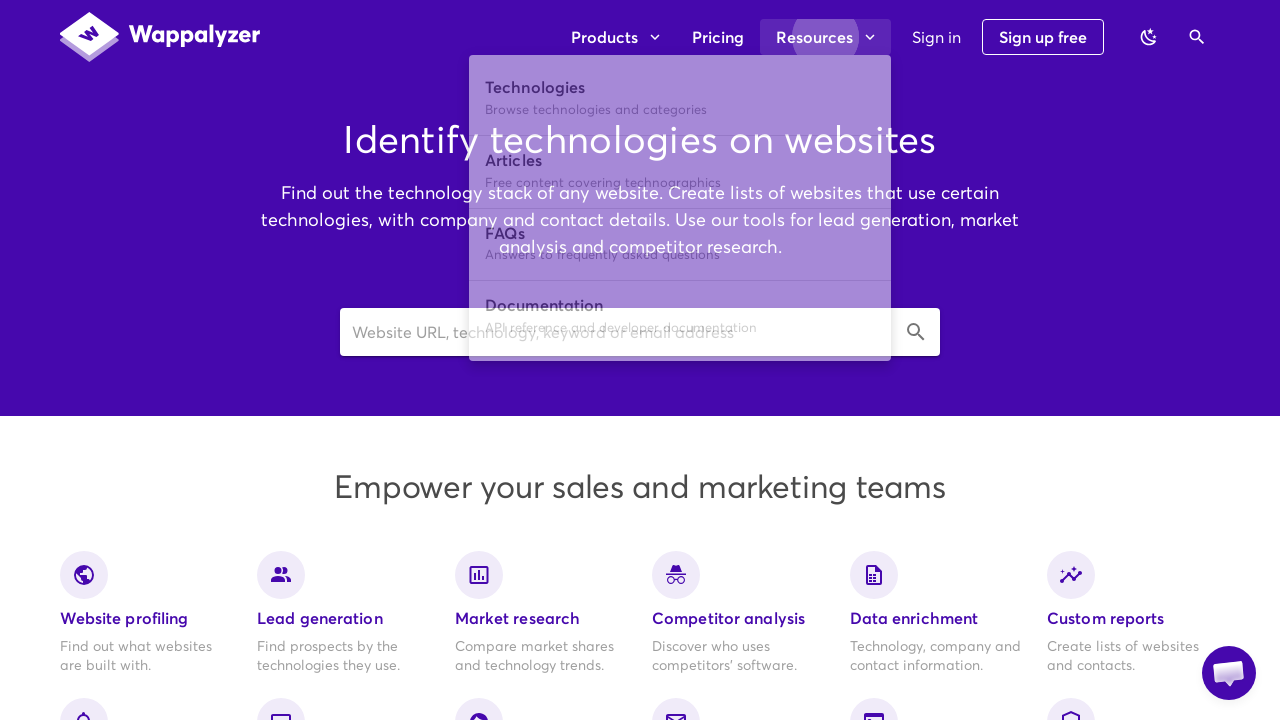

Clicked Technologies option in Resources dropdown menu at (680, 99) on xpath=//div[@class='v-toolbar__content']/div[1]/div[1]/div[2]/div[2]/div[1]/div[
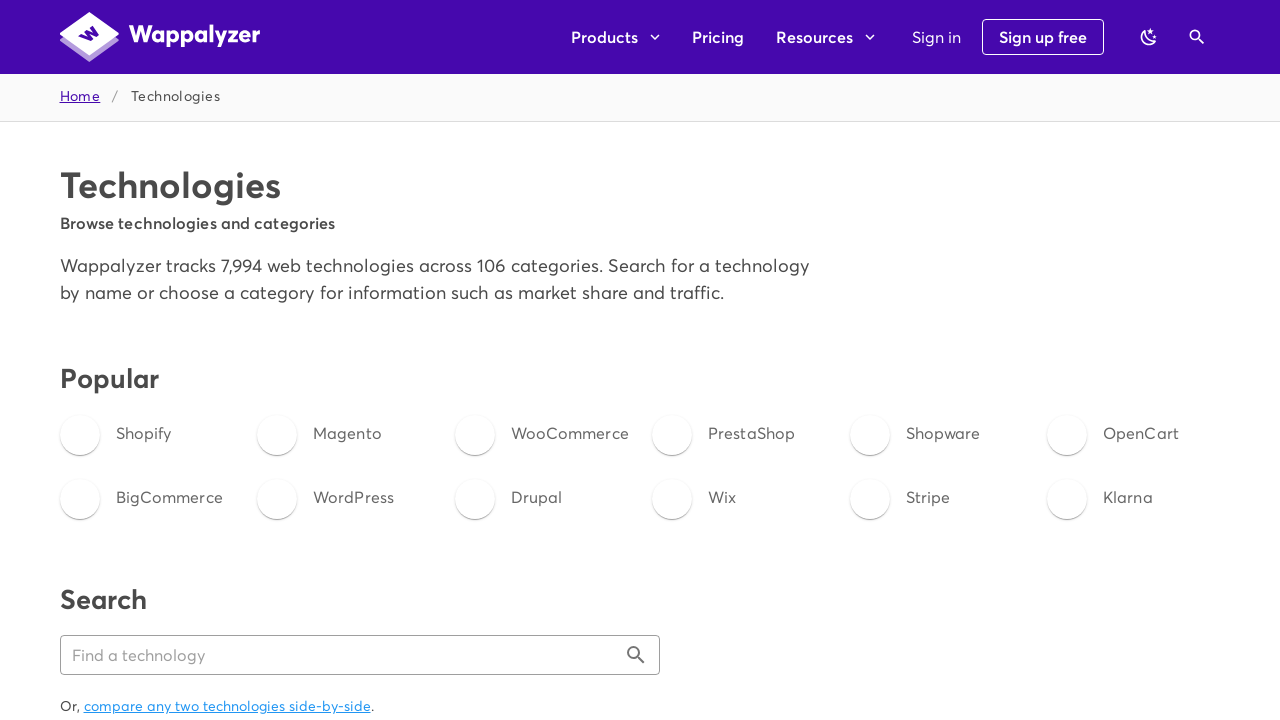

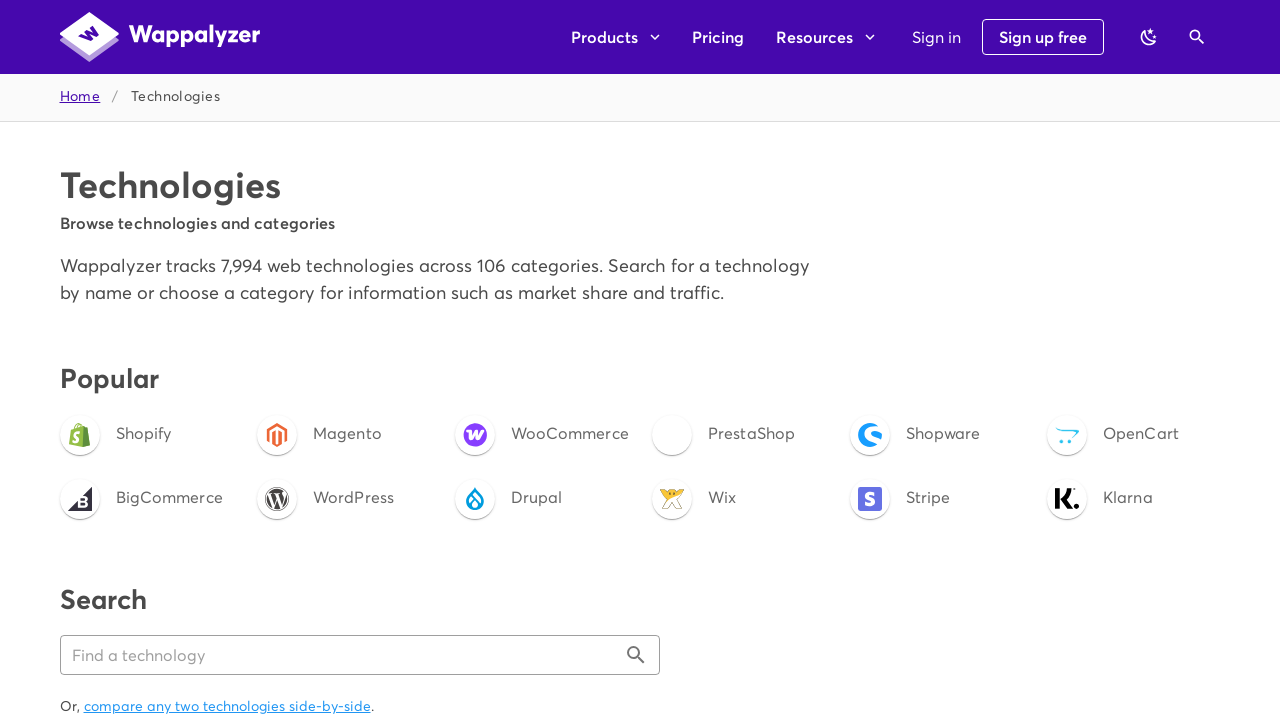